Tests drag and drop functionality on jQuery UI demo page by switching to an iframe, dragging an element to a drop target, and verifying the page content.

Starting URL: https://jqueryui.com/droppable/

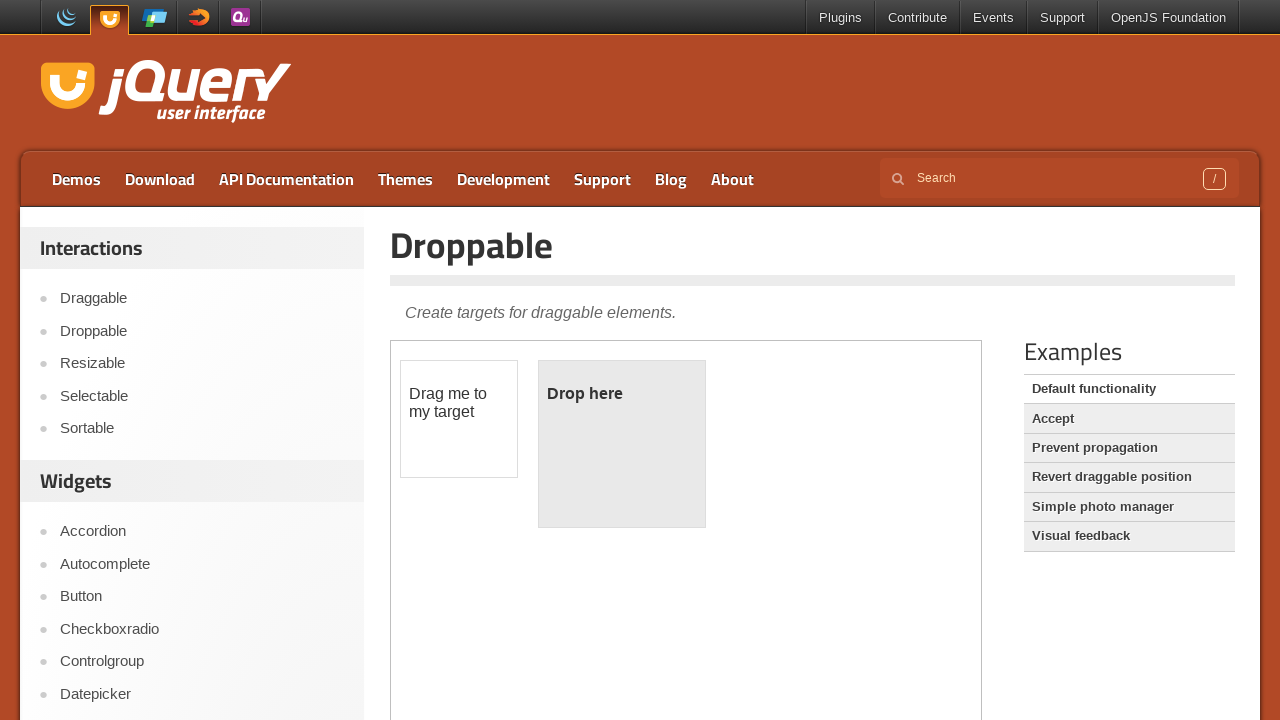

Located the demo iframe containing drag and drop elements
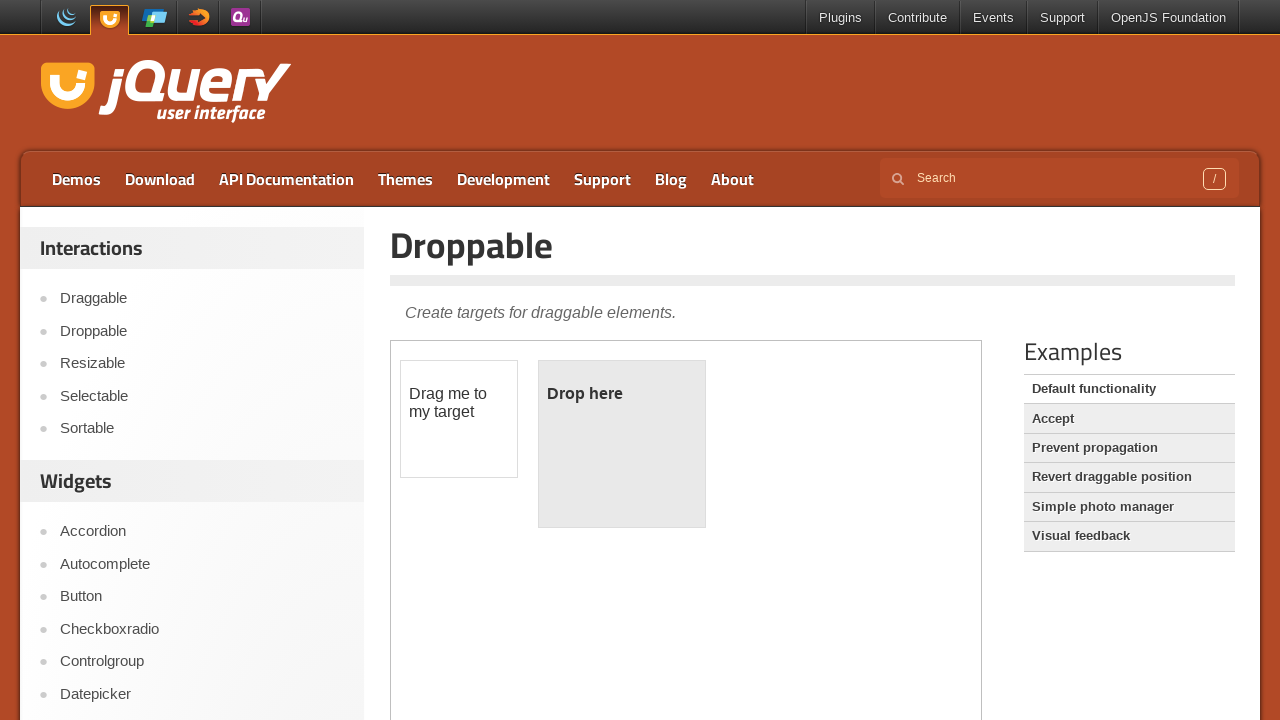

Located the draggable element within the iframe
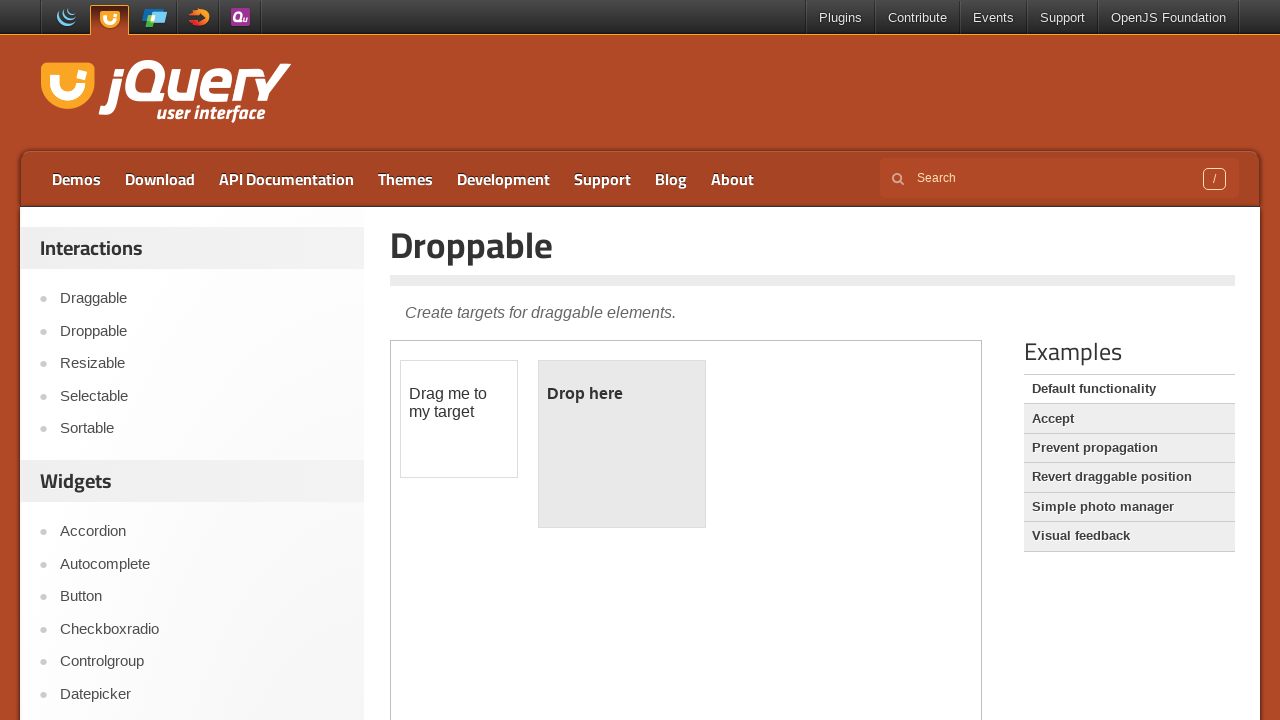

Located the droppable target element within the iframe
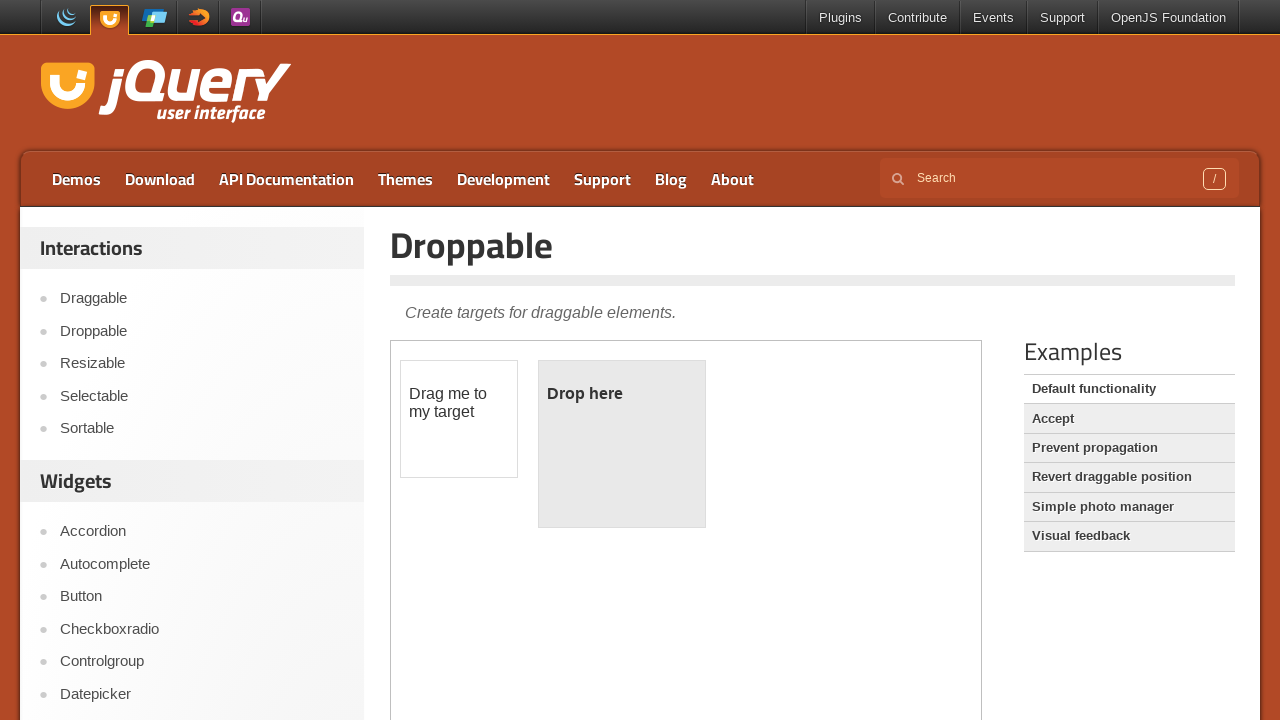

Dragged the source element to the target element at (622, 444)
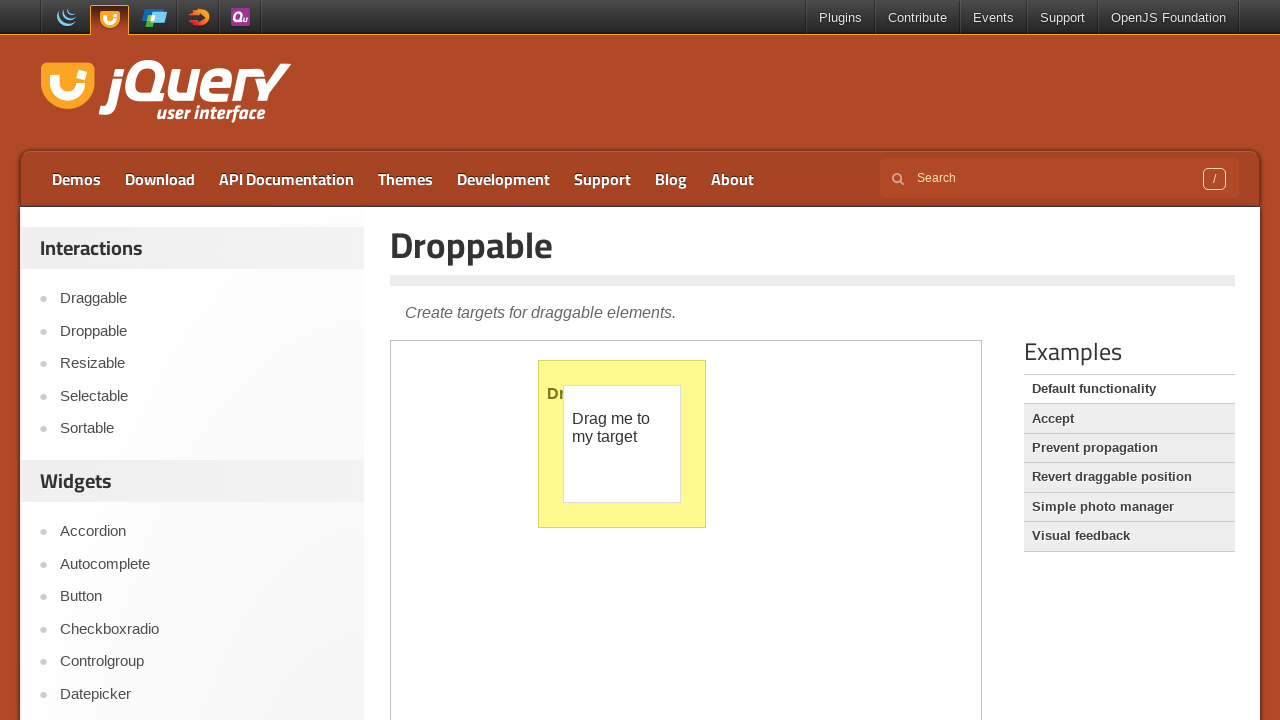

Retrieved the page header text from main content
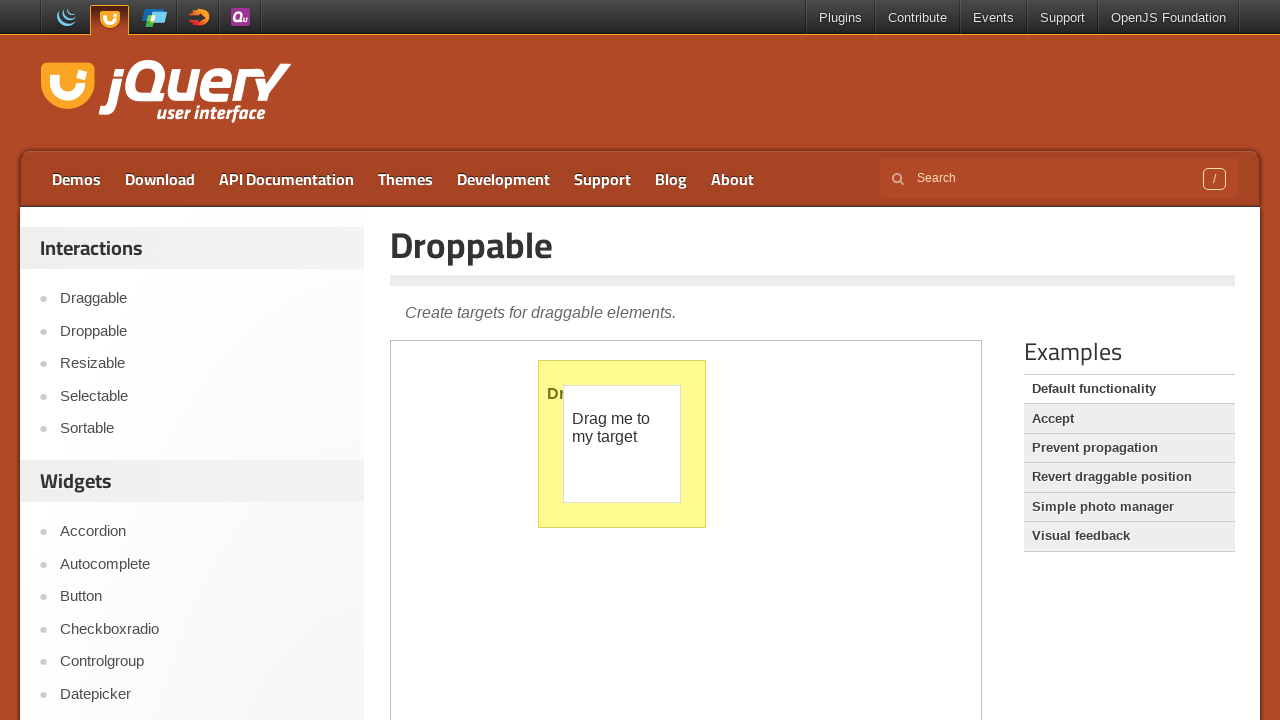

Printed header text: Droppable
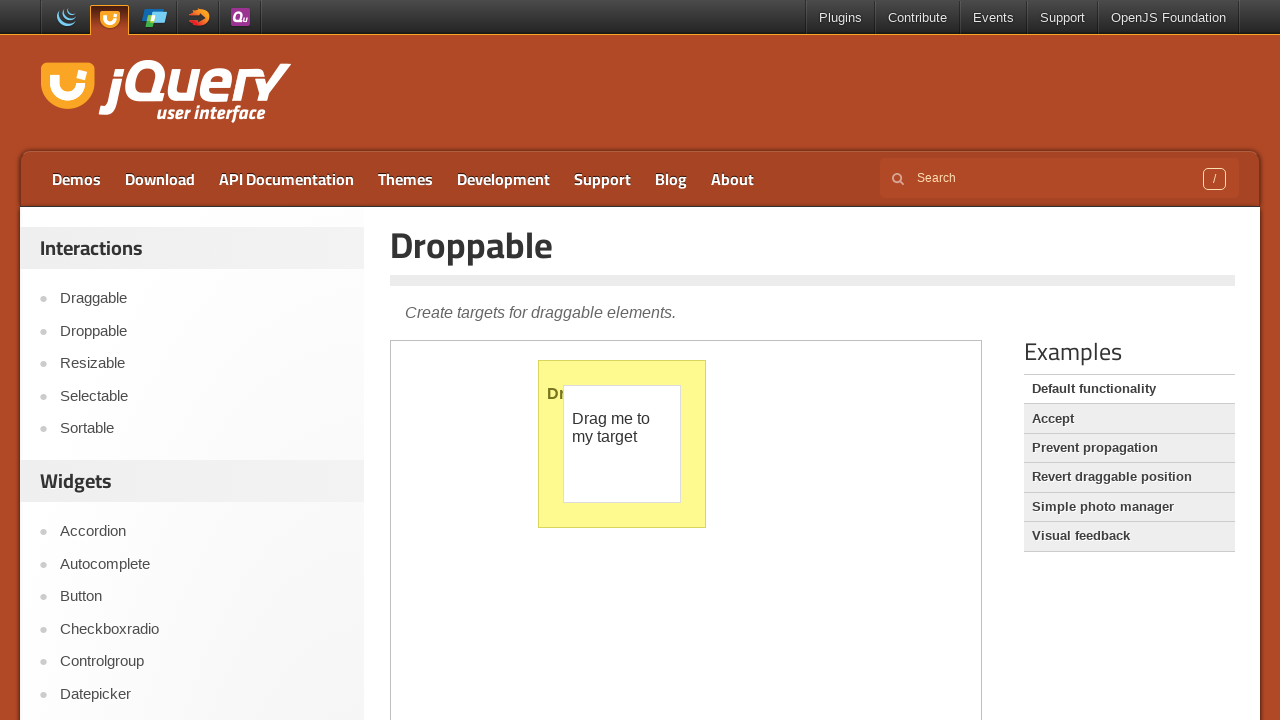

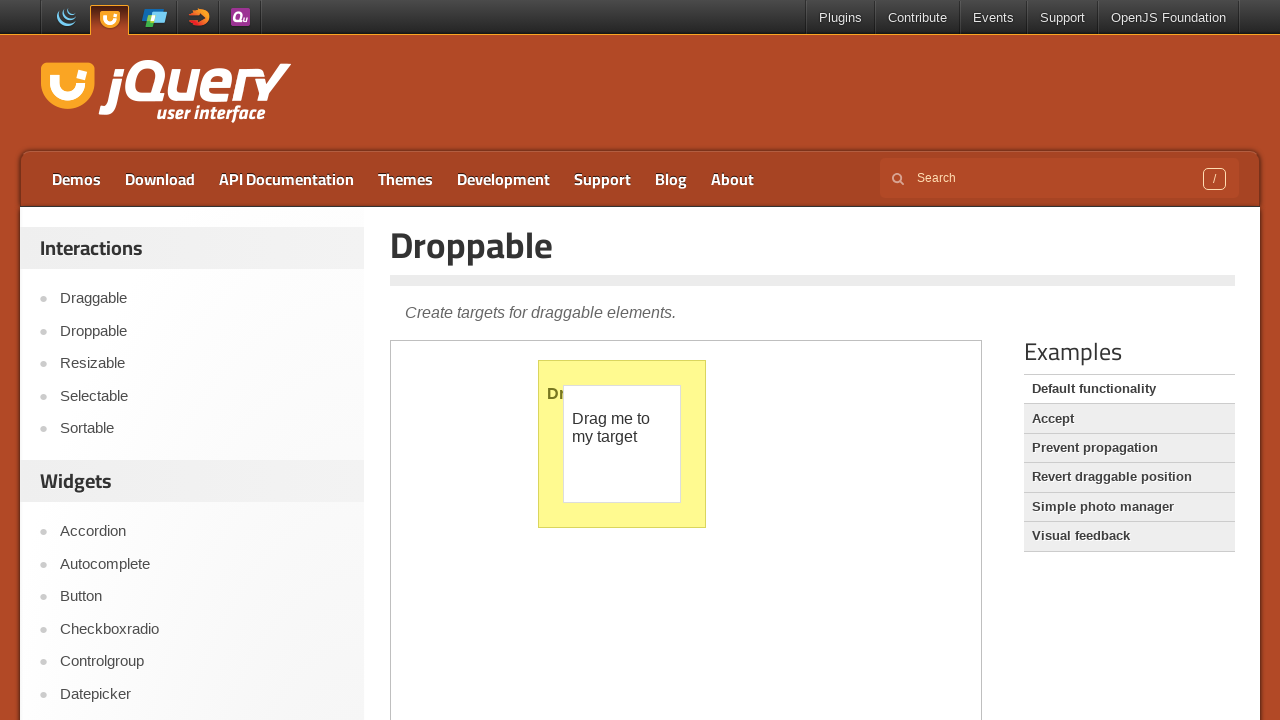